Tests the student registration form on demoqa.com by filling in personal details (first name, last name, email, mobile, address), selecting gender, submitting the form, and verifying the confirmation message appears.

Starting URL: https://demoqa.com/automation-practice-form

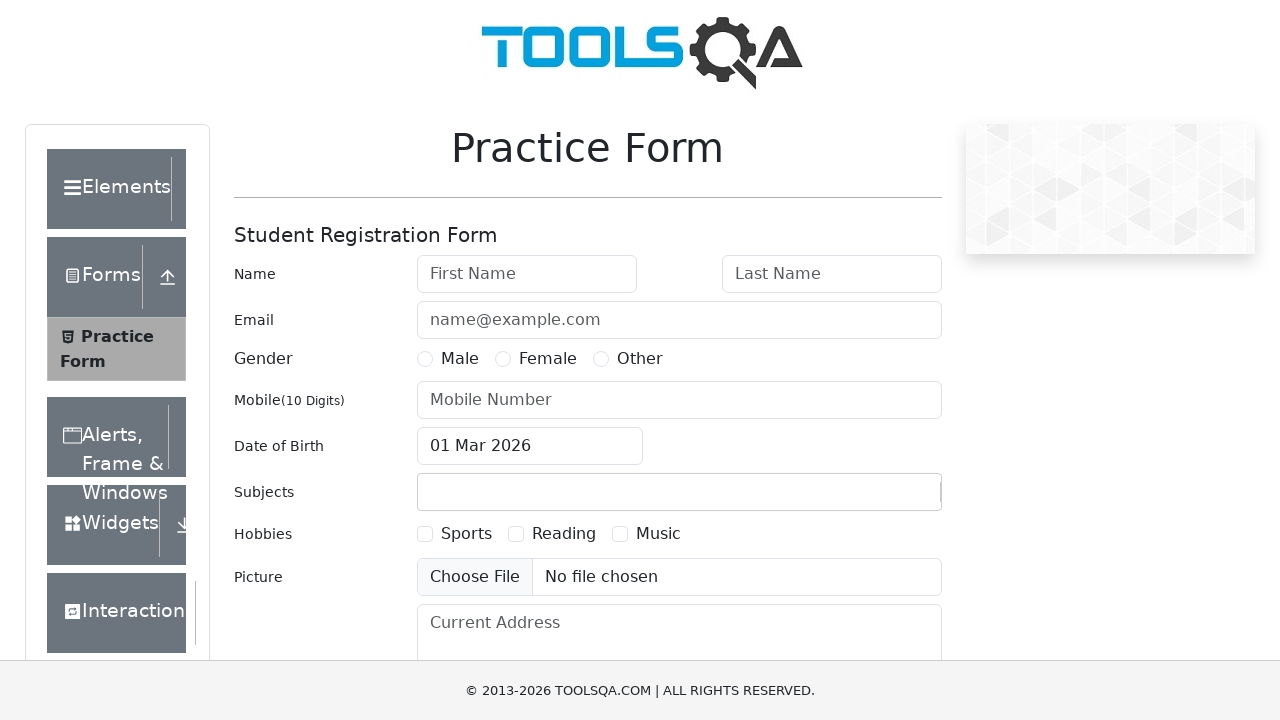

Filled first name field with 'Michael' on #firstName
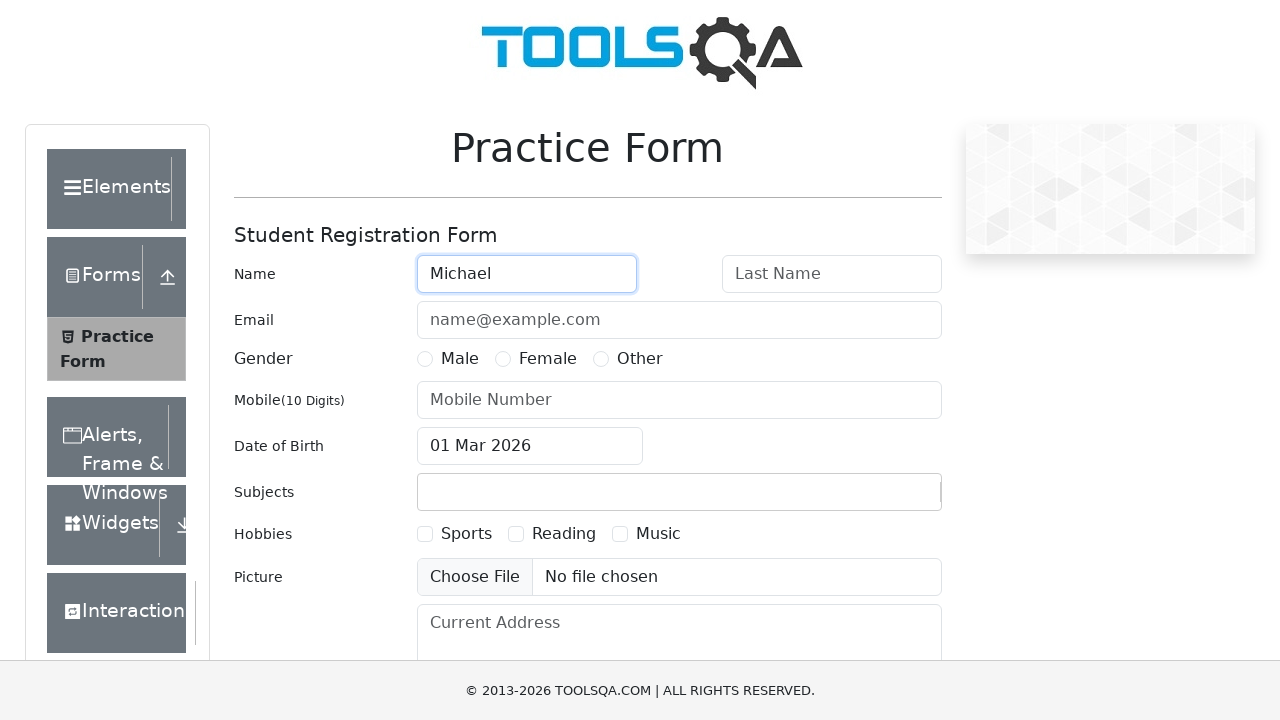

Filled last name field with 'Thompson' on #lastName
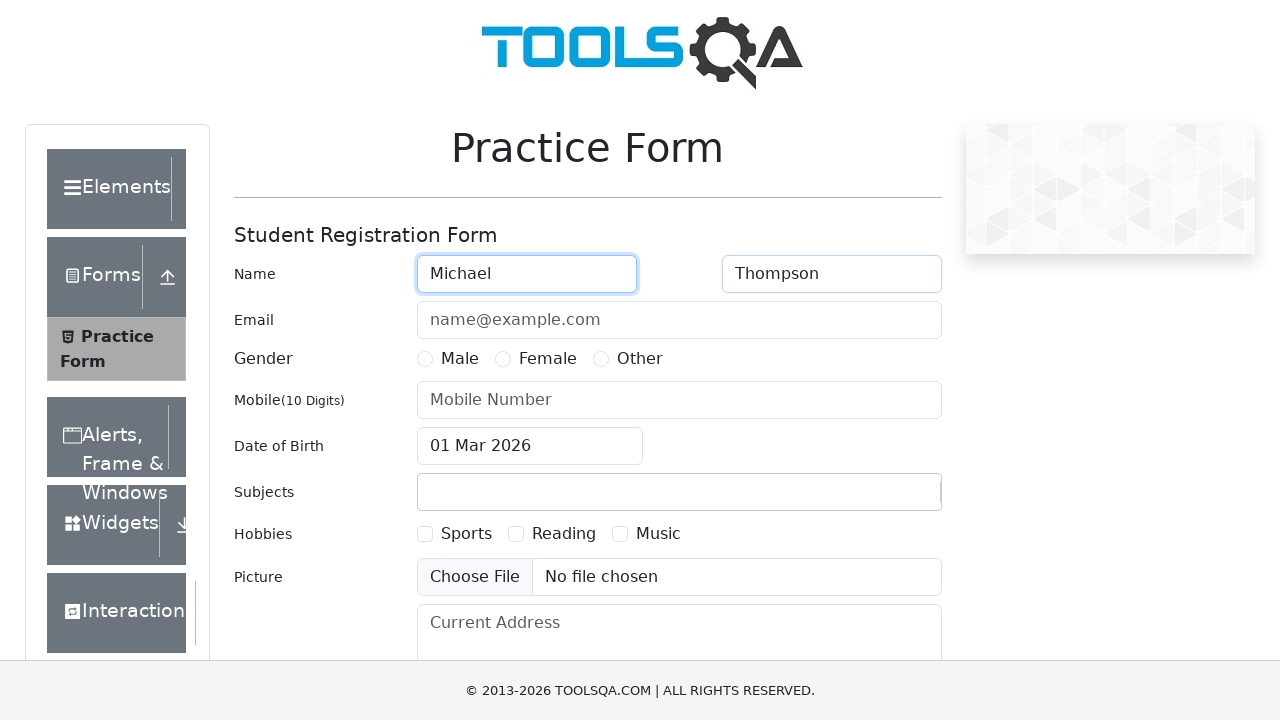

Filled email field with 'michael.thompson@example.com' on #userEmail
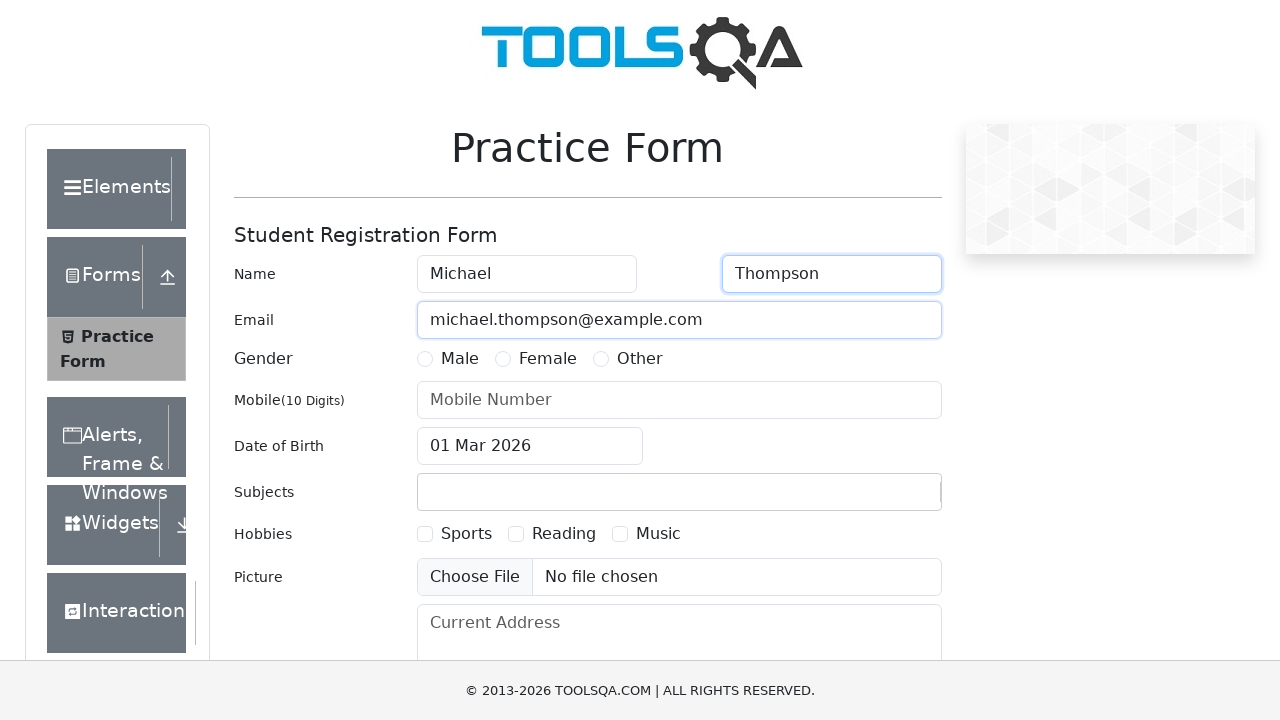

Selected Male gender option at (460, 359) on label[for='gender-radio-1']
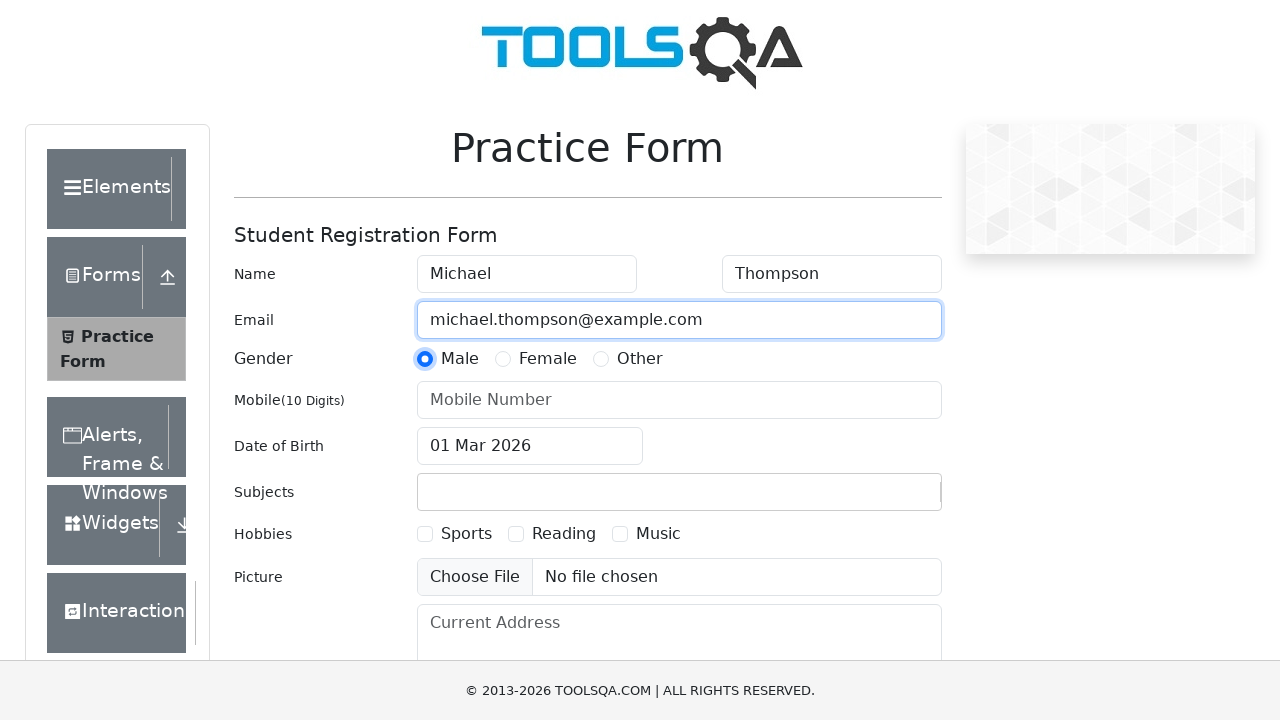

Filled mobile number field with '9876543210' on #userNumber
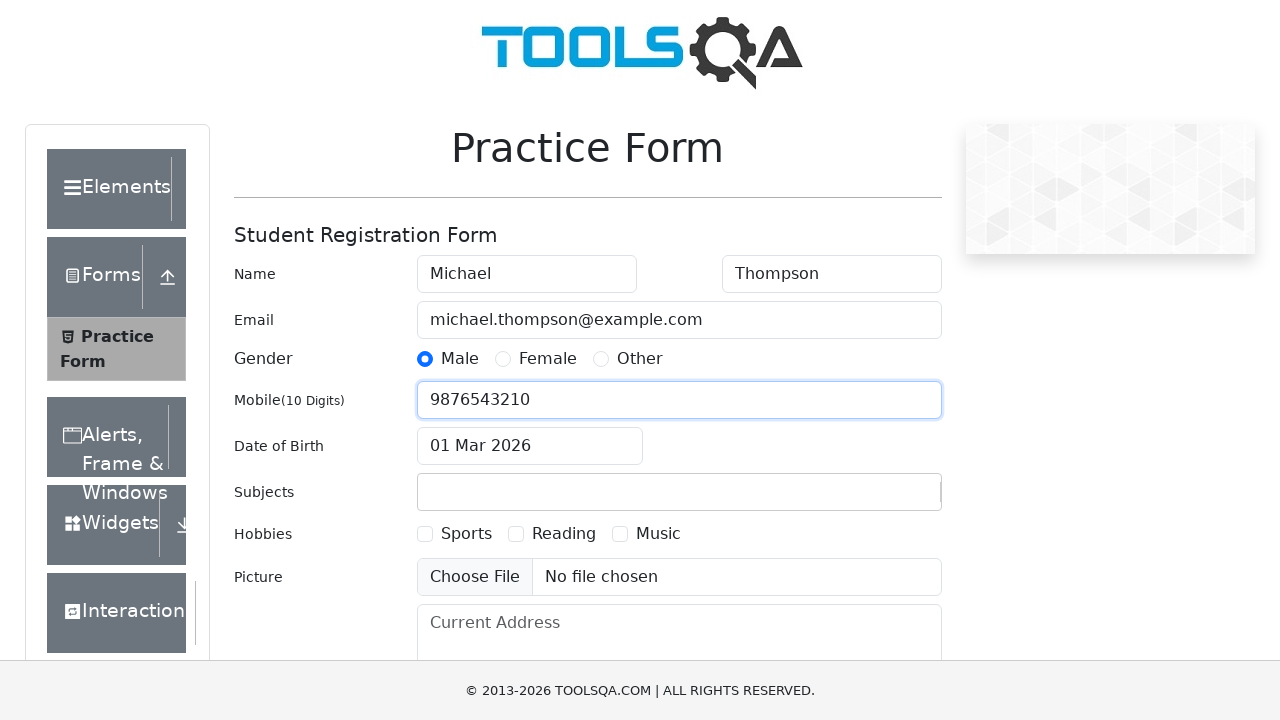

Filled address field with '123 Oak Street, Springfield, IL 62701' on #currentAddress
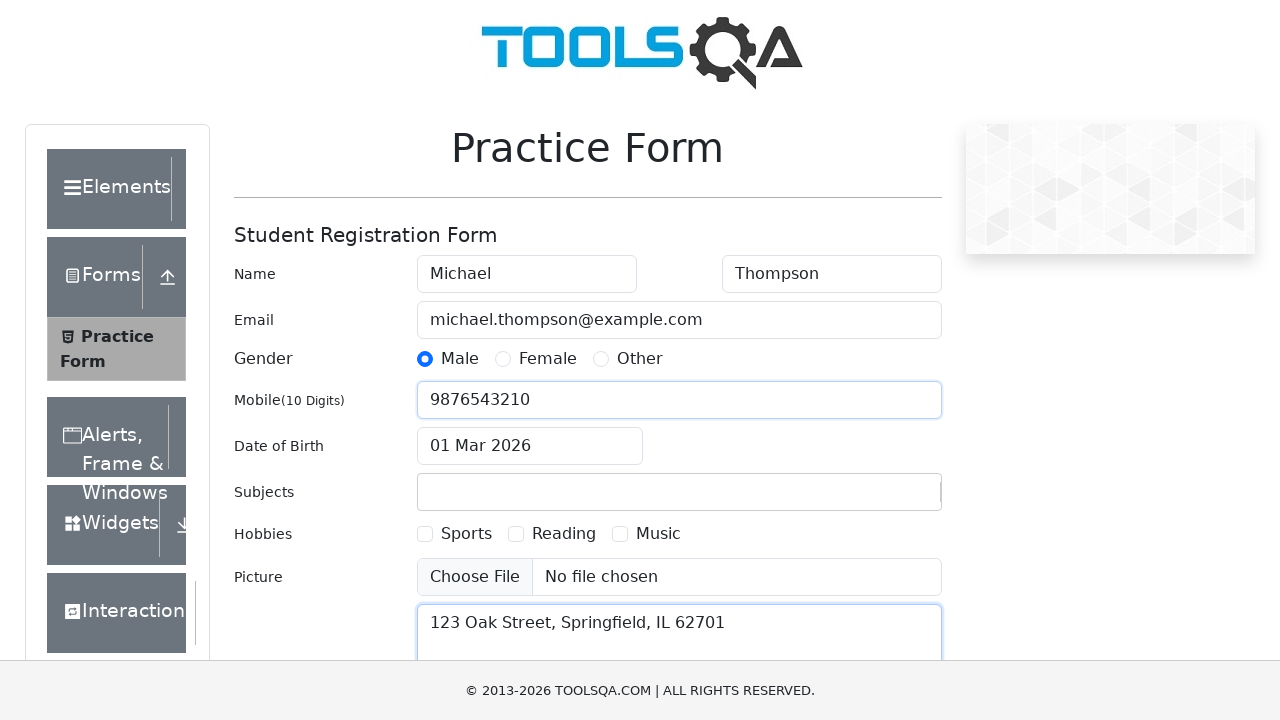

Scrolled submit button into view
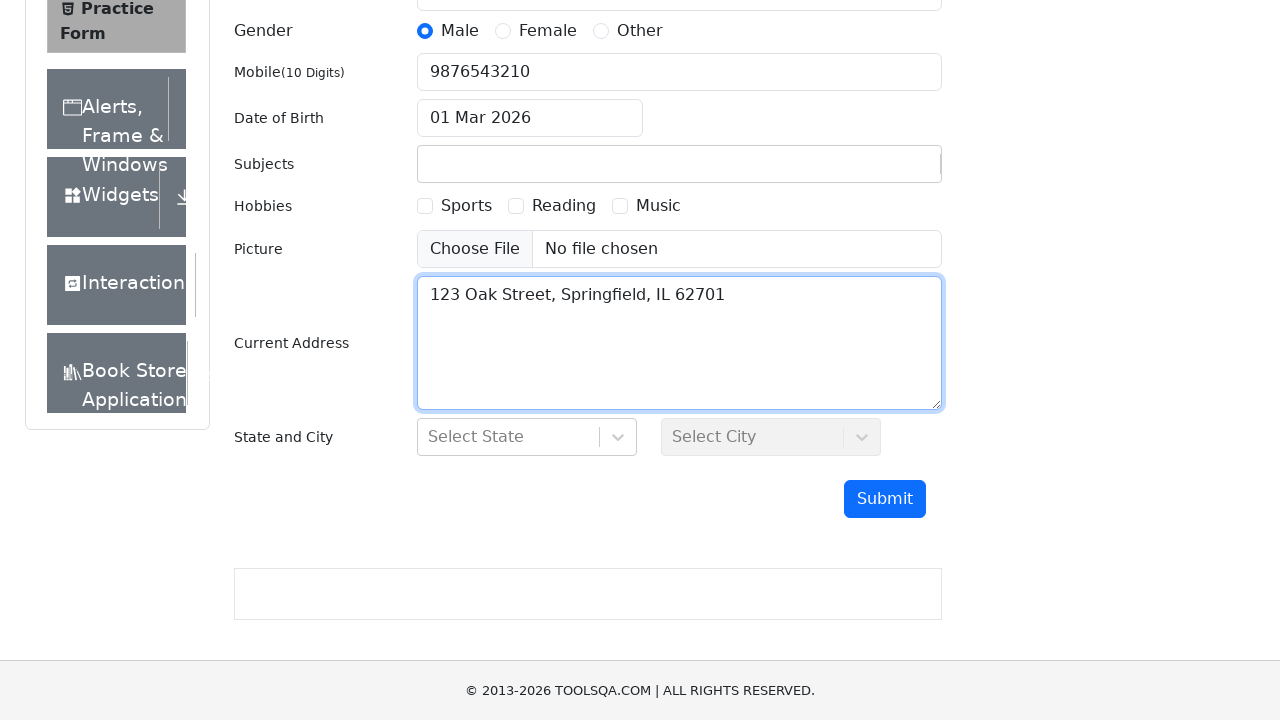

Clicked submit button to register student at (885, 499) on #submit
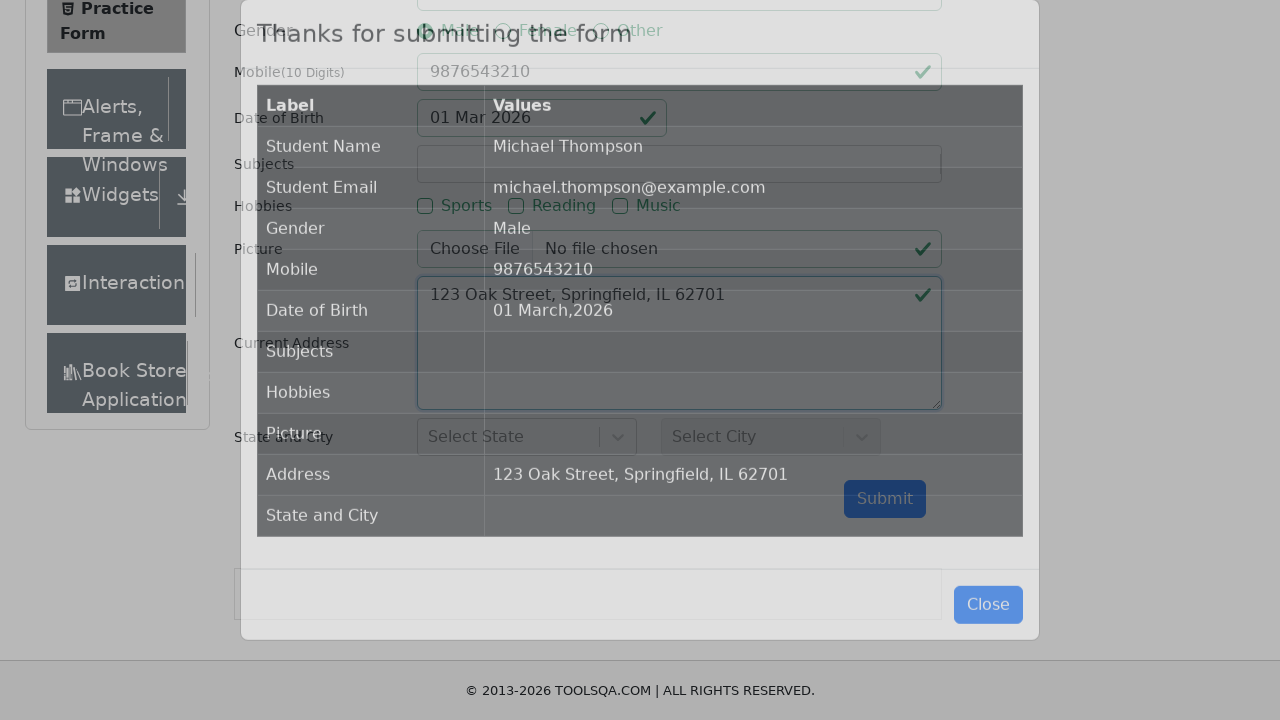

Confirmation message 'Thanks for submitting the form' appeared
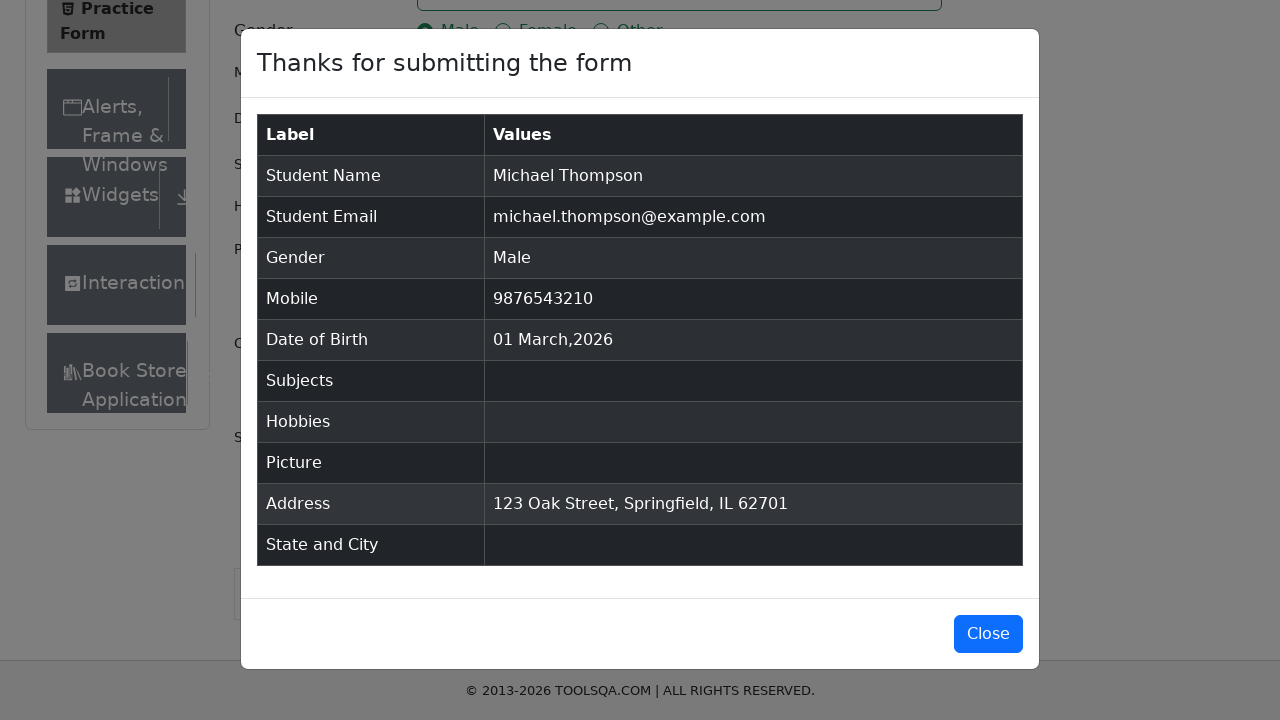

Closed confirmation modal at (988, 634) on #closeLargeModal
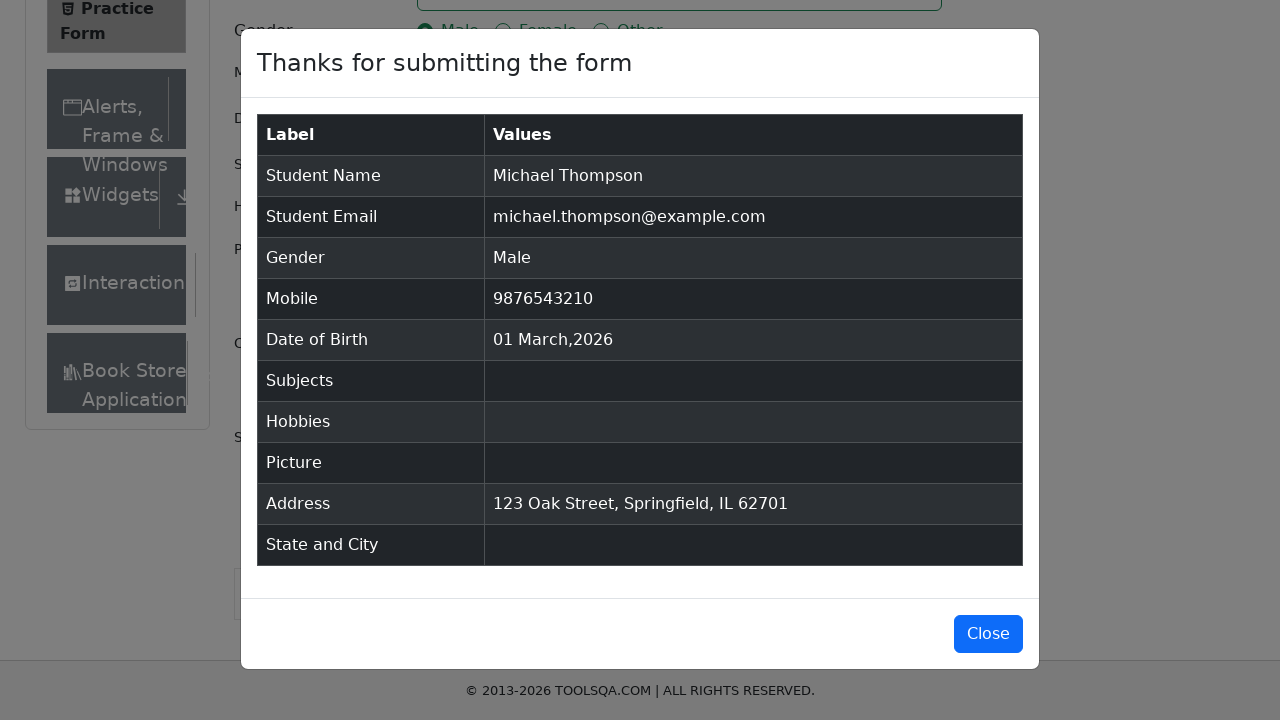

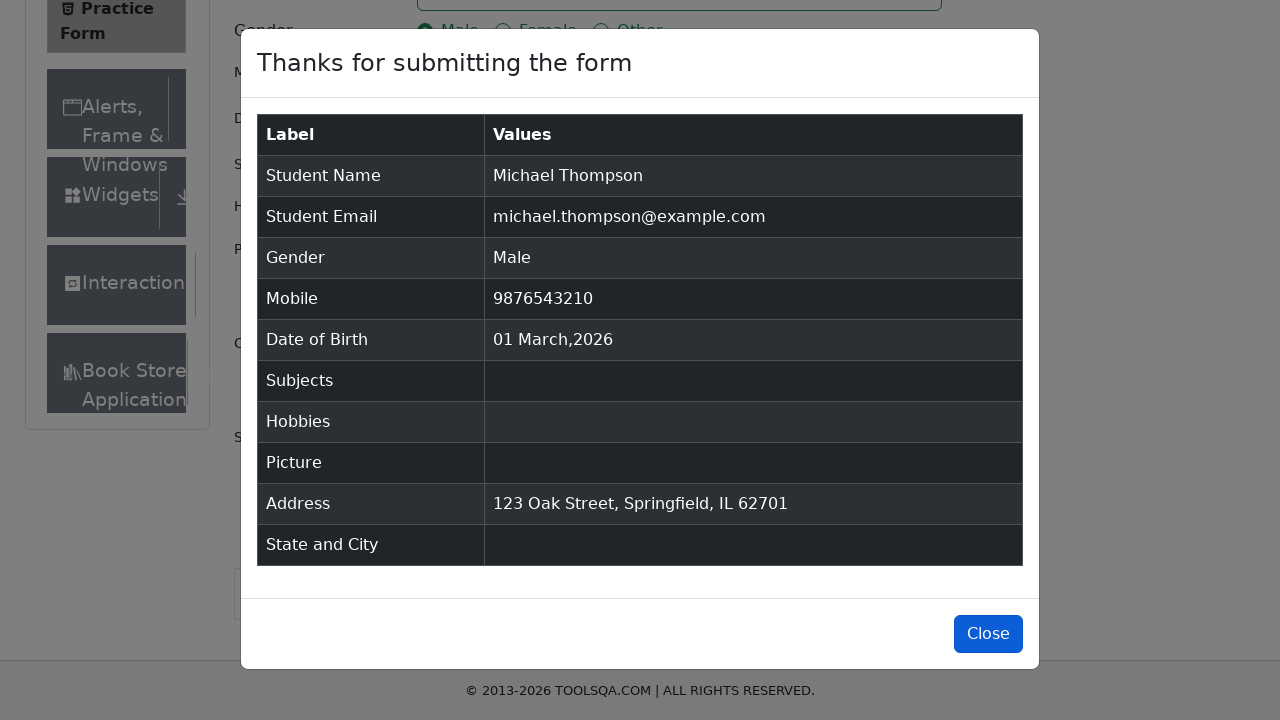